Navigates to jQuery UI website, clicks on a sidebar link, switches to an iframe, and verifies the presence of a draggable element

Starting URL: https://jqueryui.com/

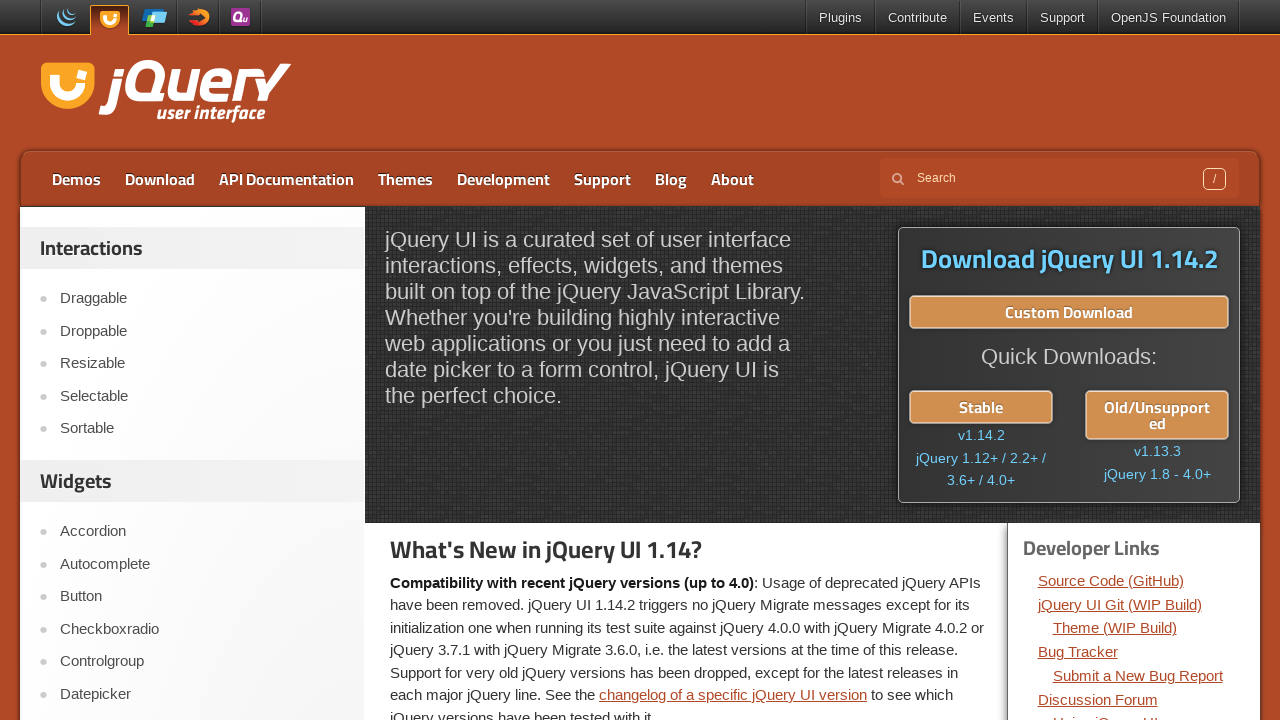

Navigated to jQuery UI website
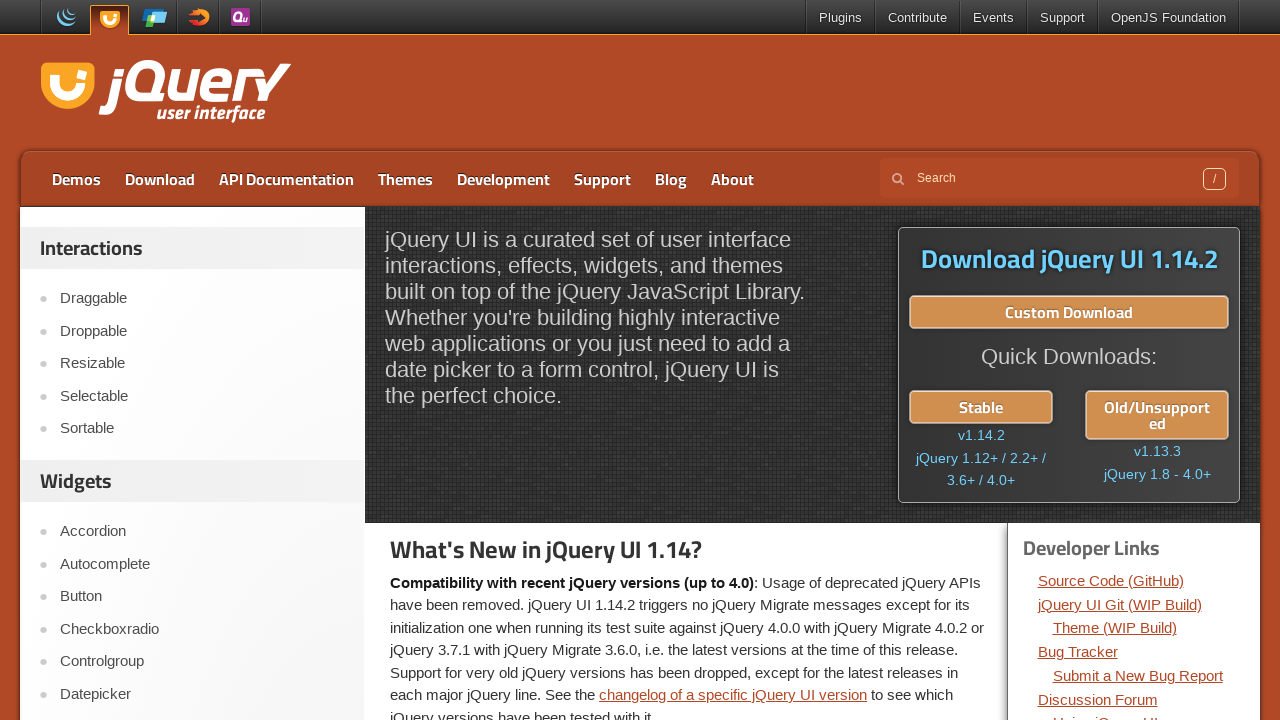

Clicked on the first sidebar link at (202, 299) on xpath=//*[@id='sidebar']/aside[1]/ul/li[1]/a
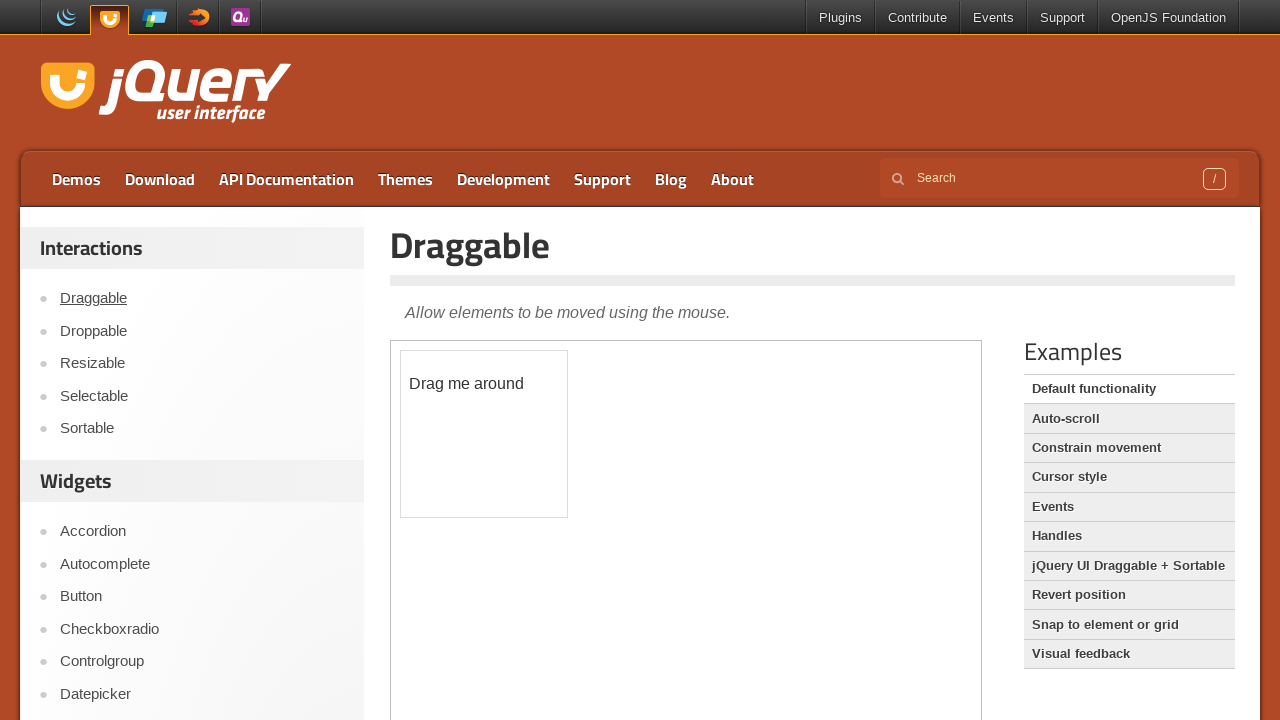

Located the demo frame
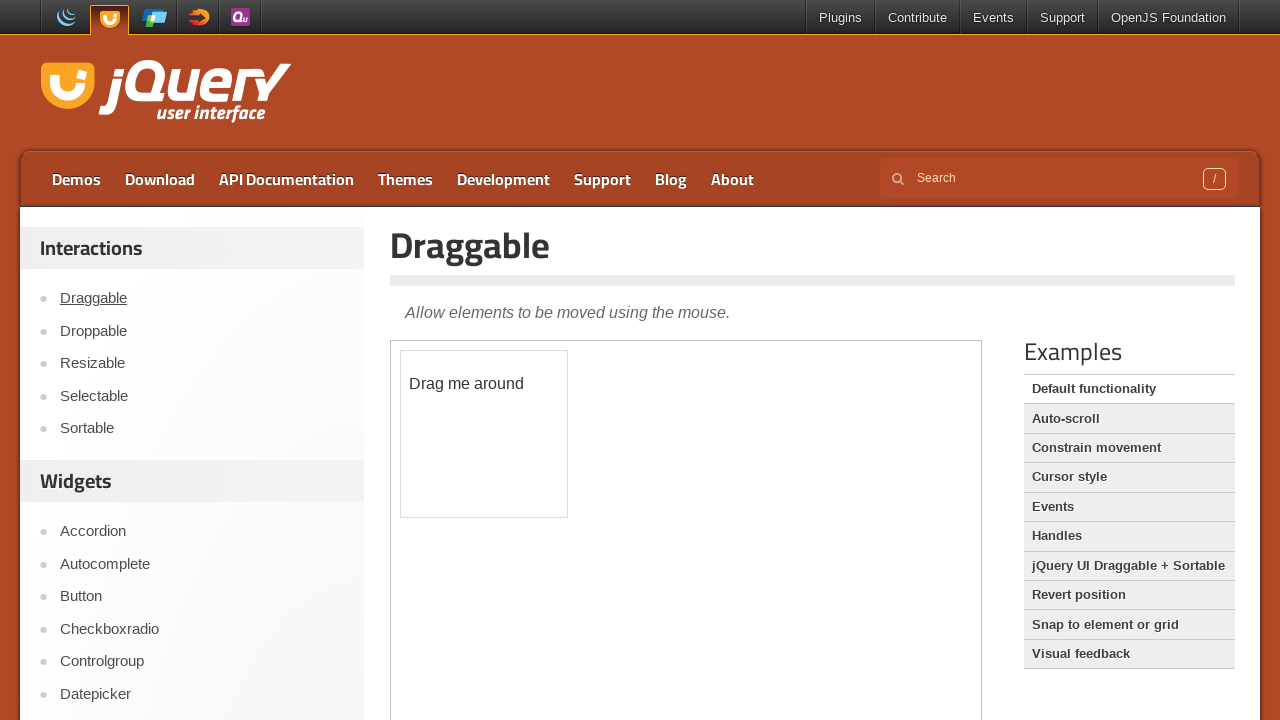

Verified the draggable element is present in the iframe
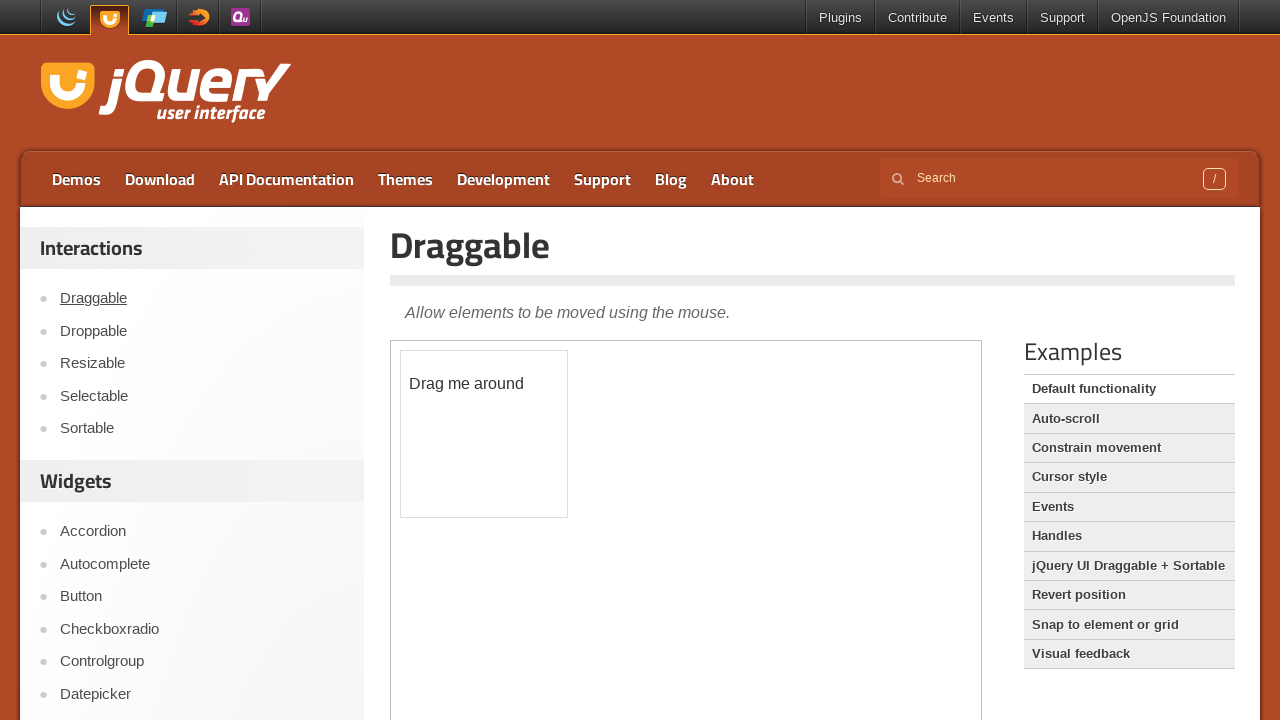

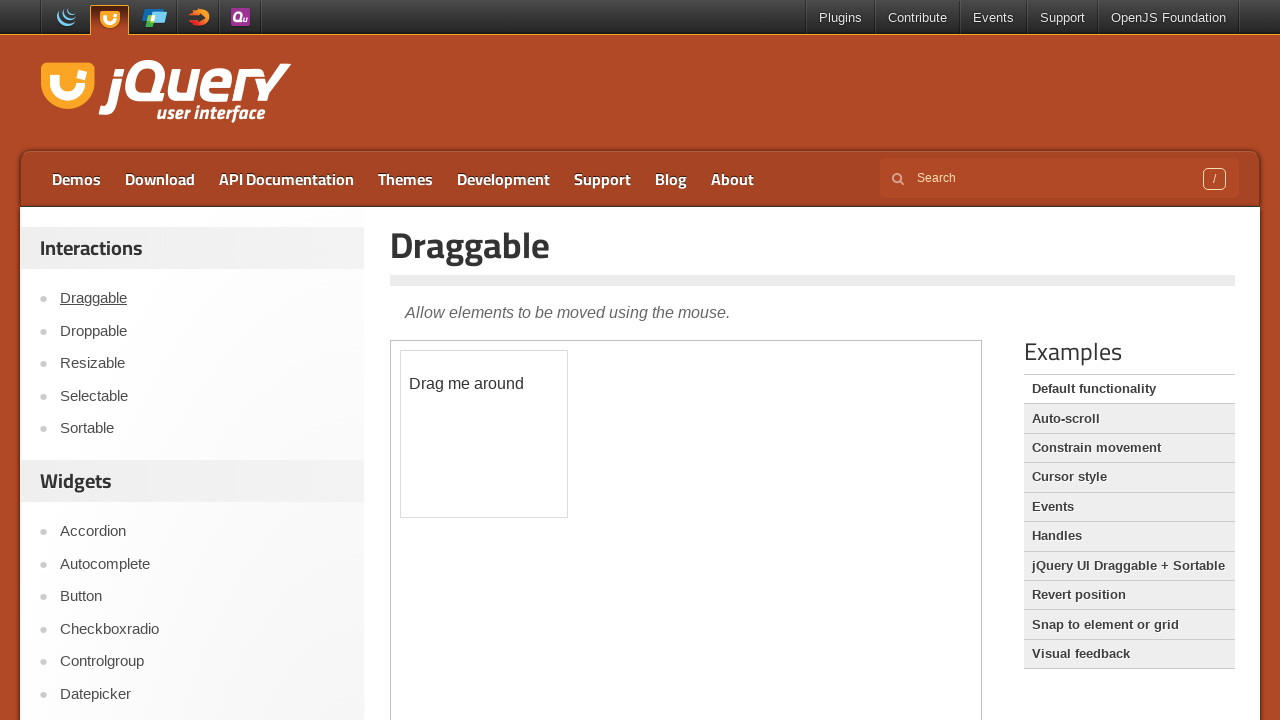